Tests clicking a button with a dynamic ID on the UI Testing Playground site, verifying the ability to locate elements by class rather than static ID

Starting URL: http://uitestingplayground.com/dynamicid

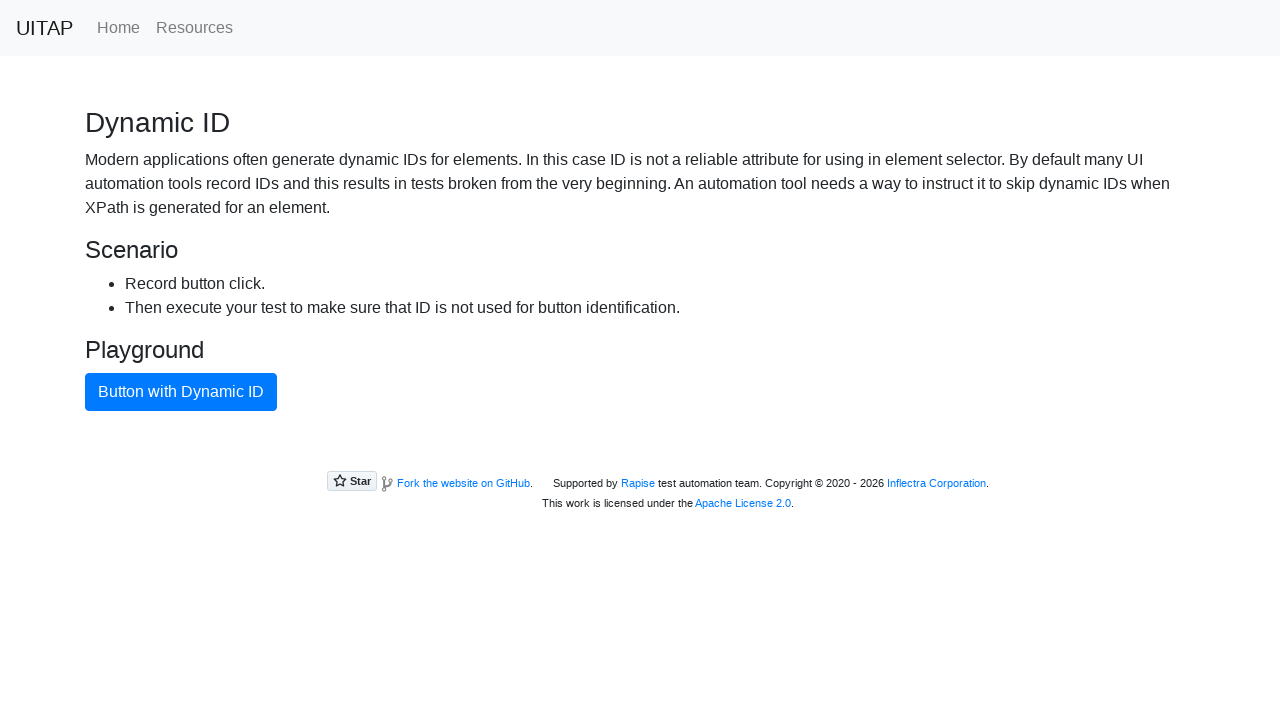

Clicked the blue button with dynamic ID using class selector at (181, 392) on button.btn-primary
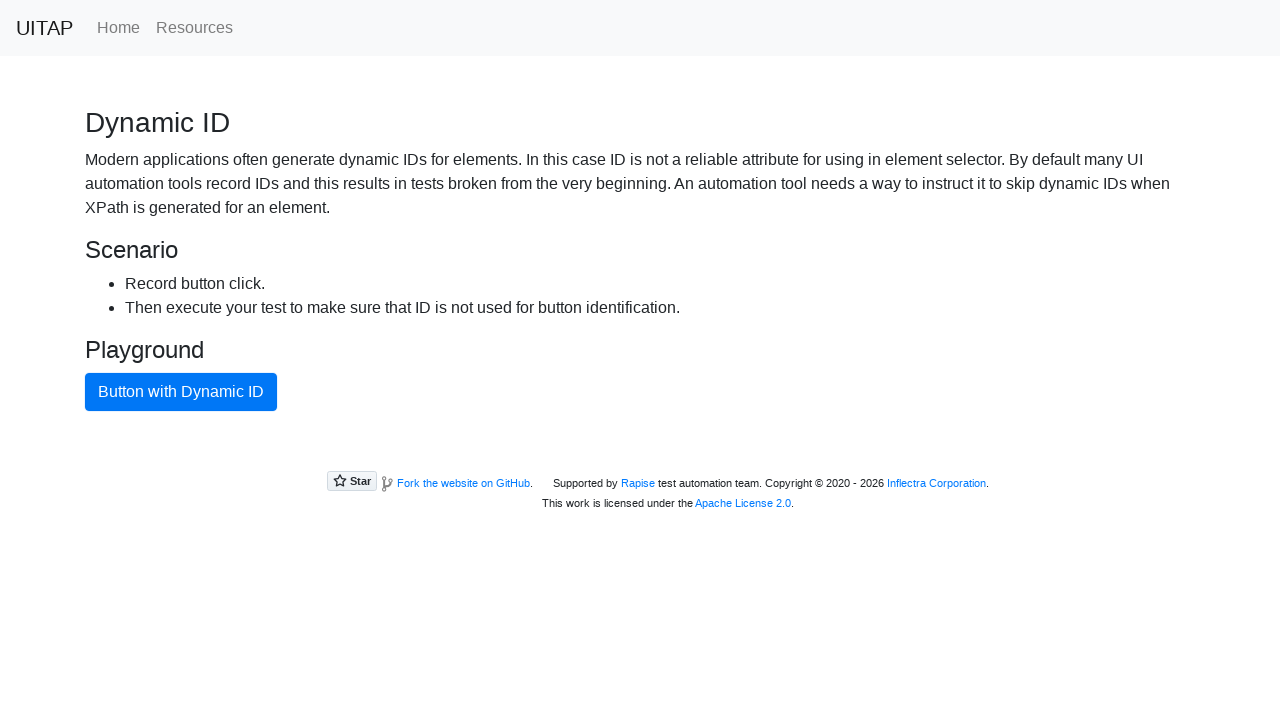

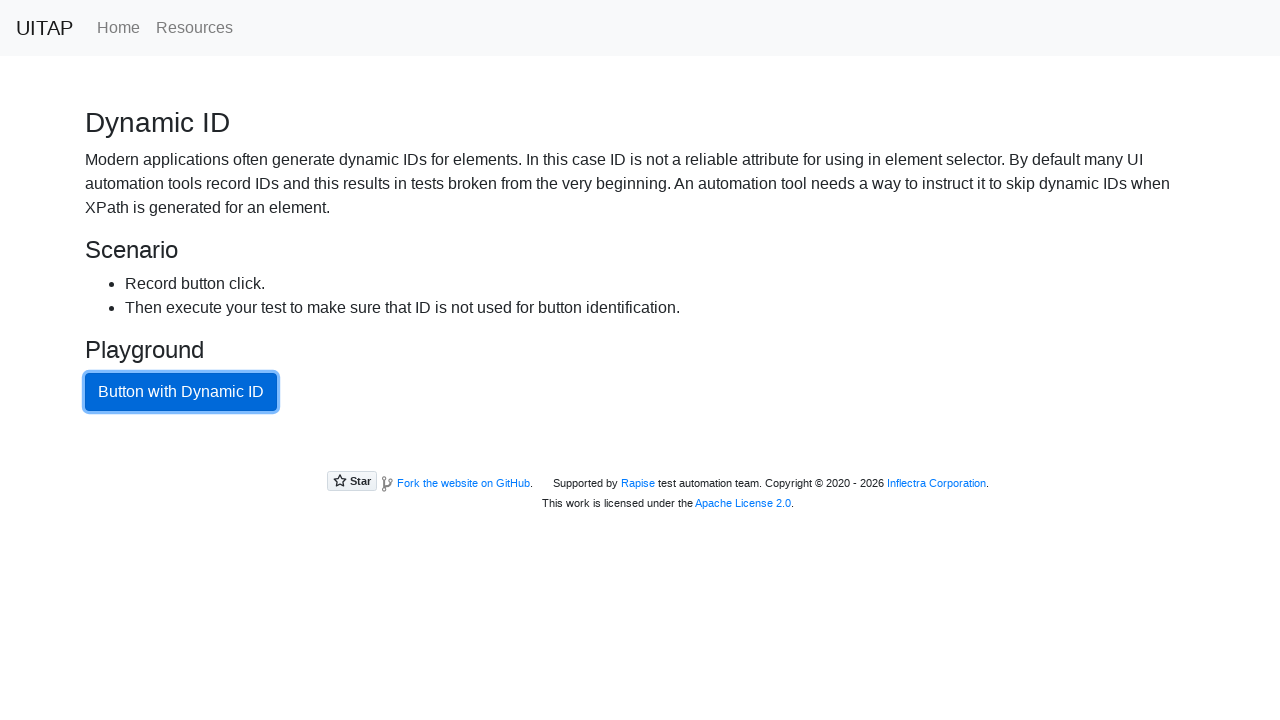